Tests iframe navigation by clicking through to the iFrame page, switching to the iframe context, and verifying the content inside the TinyMCE editor

Starting URL: https://the-internet.herokuapp.com

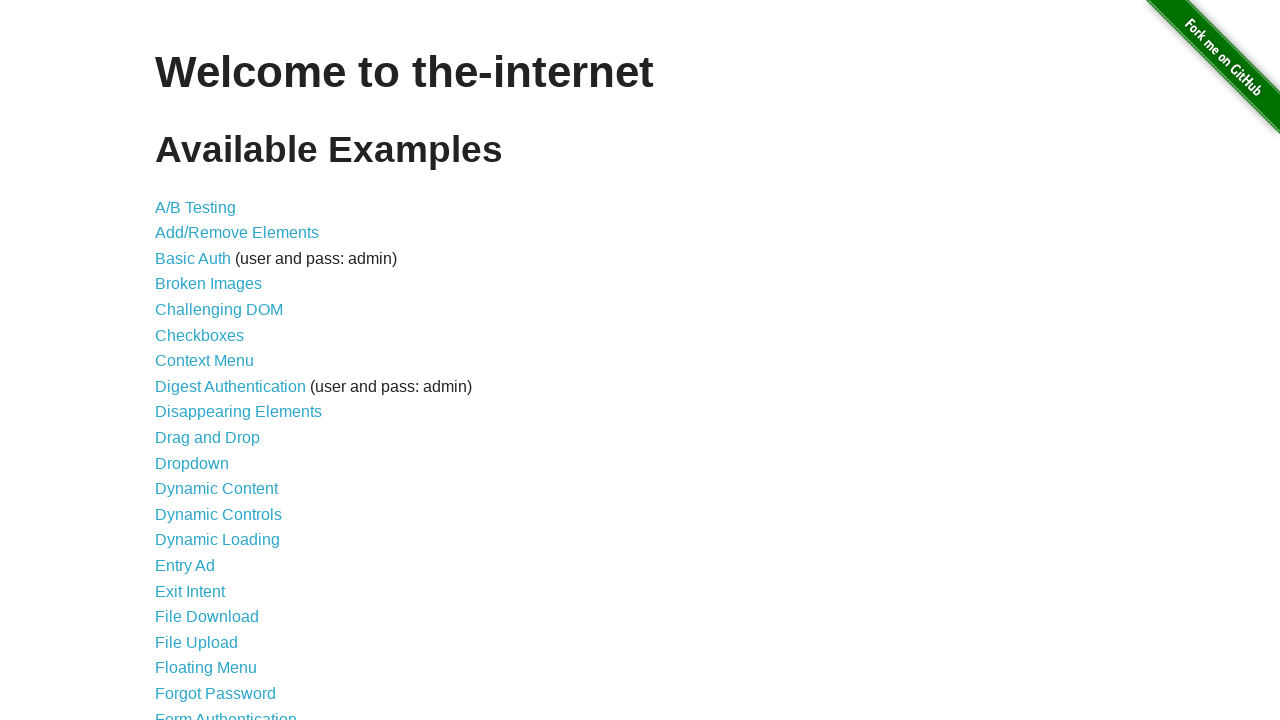

Clicked on Frames link at (182, 361) on text=Frames
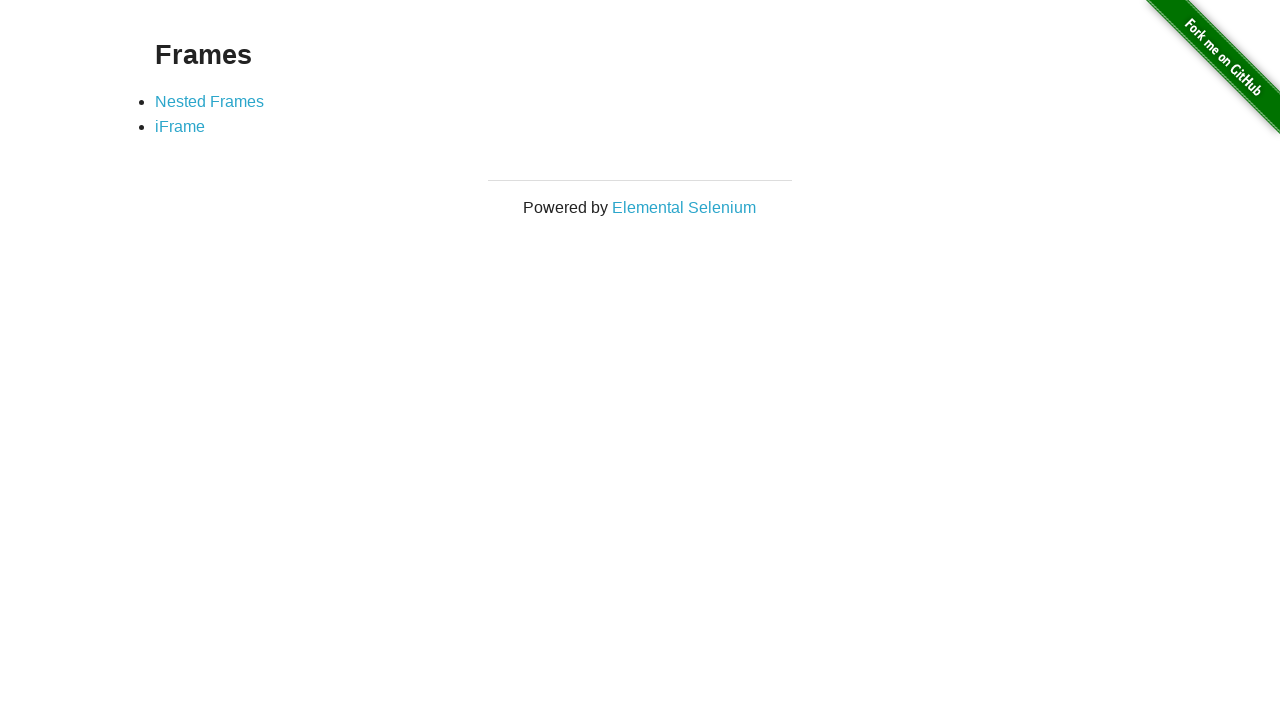

Clicked on iFrame link at (180, 127) on text=iFrame
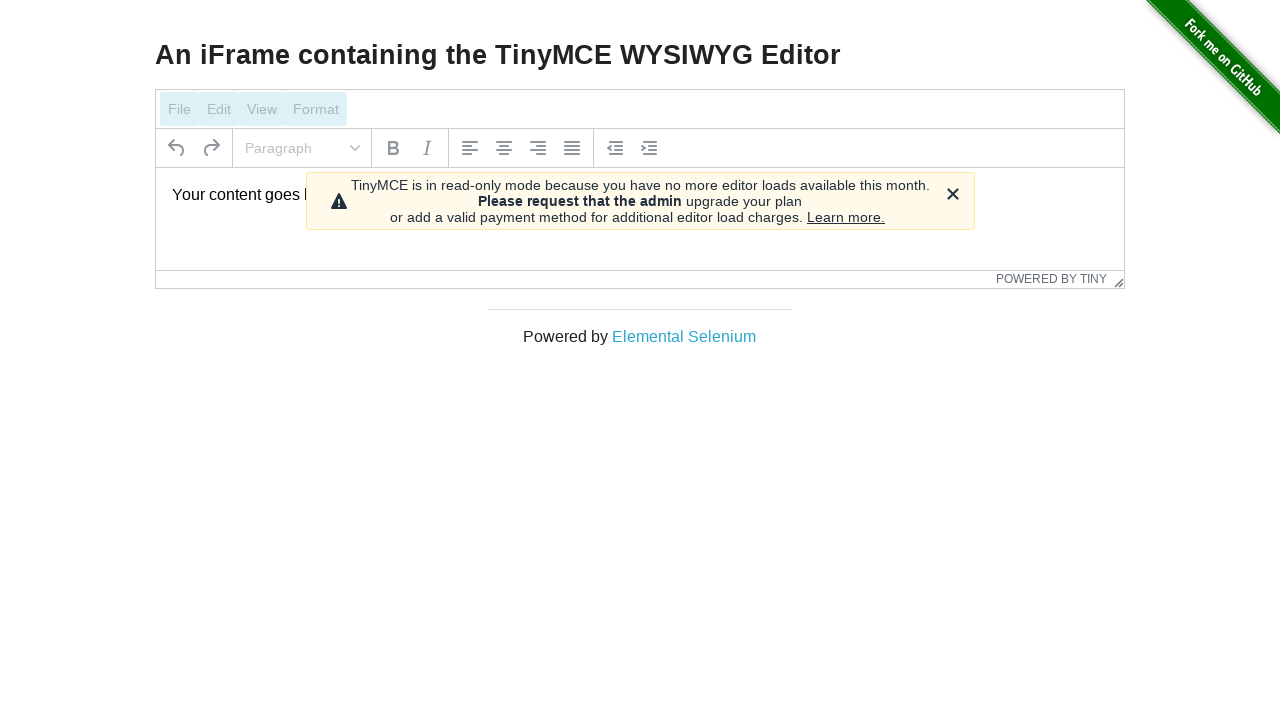

Located TinyMCE iframe context
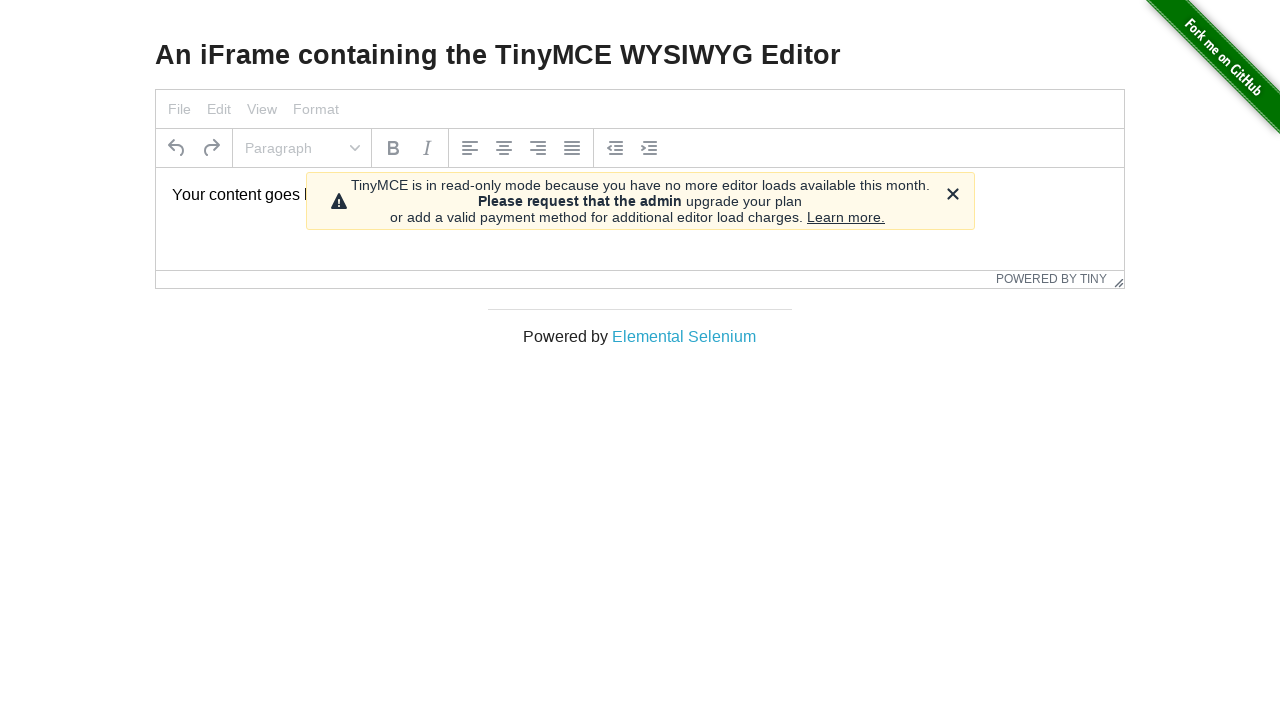

TinyMCE editor content is visible inside the iframe
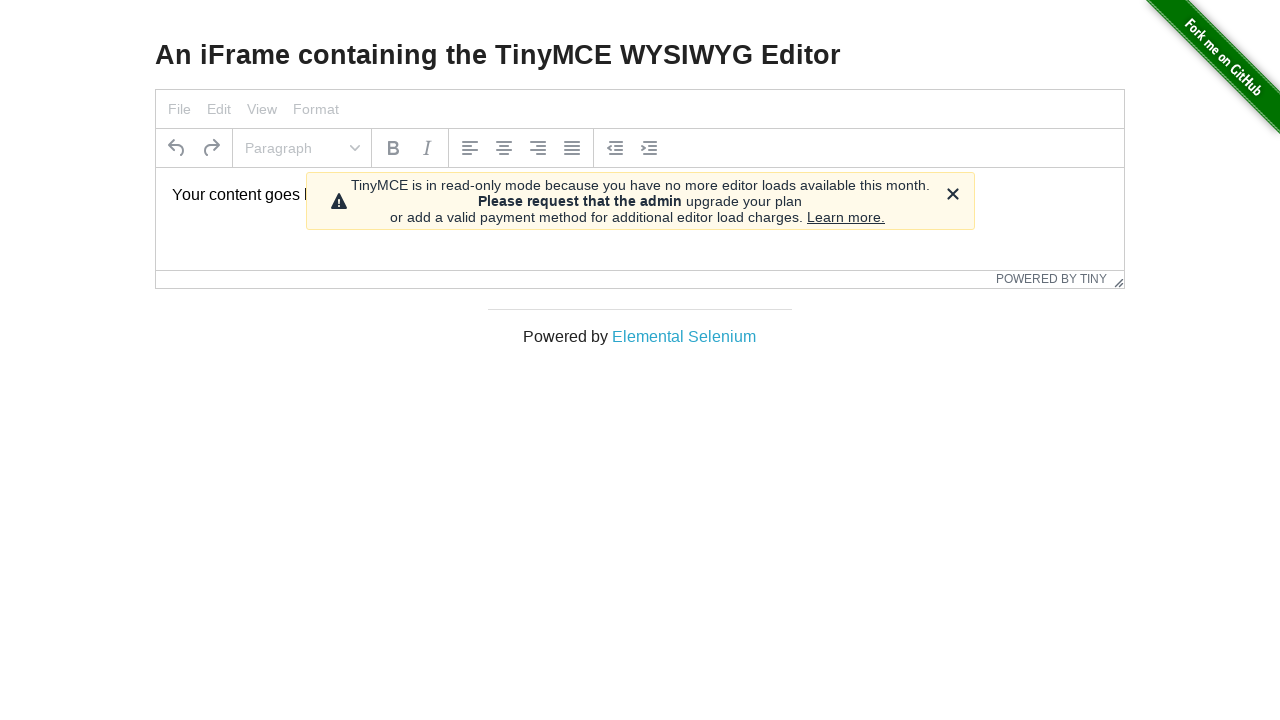

Extracted text content from TinyMCE editor
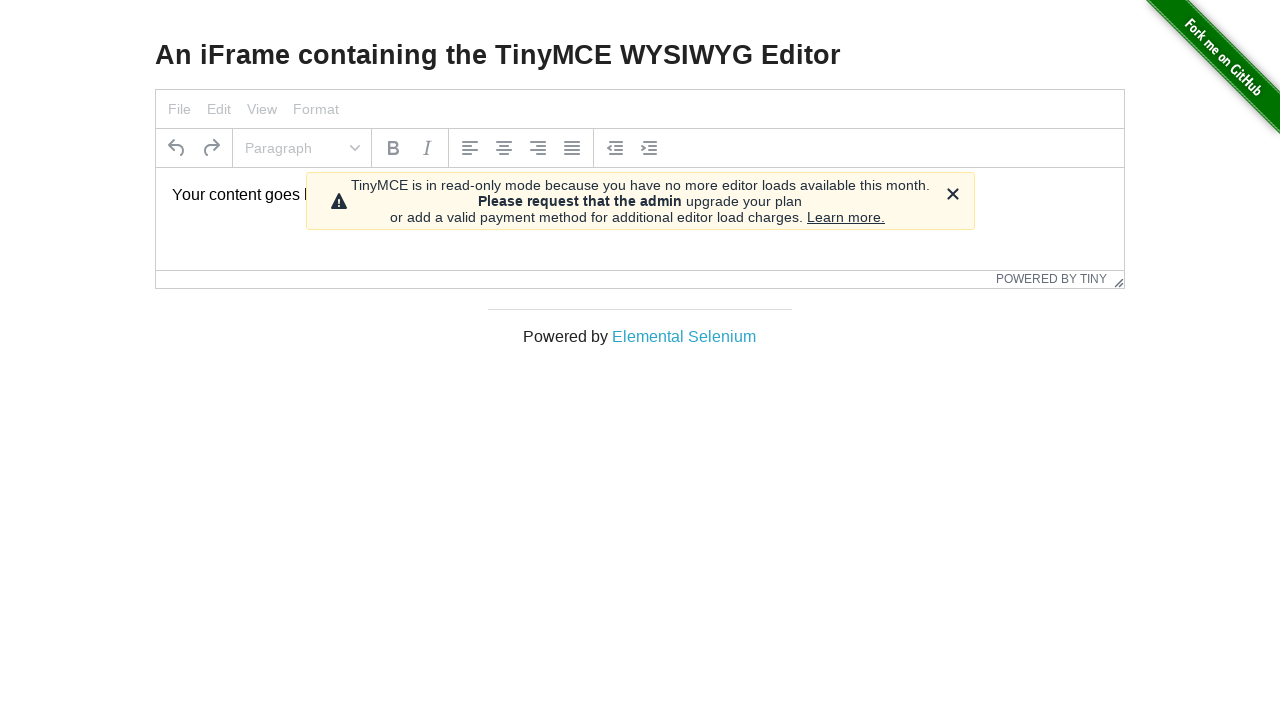

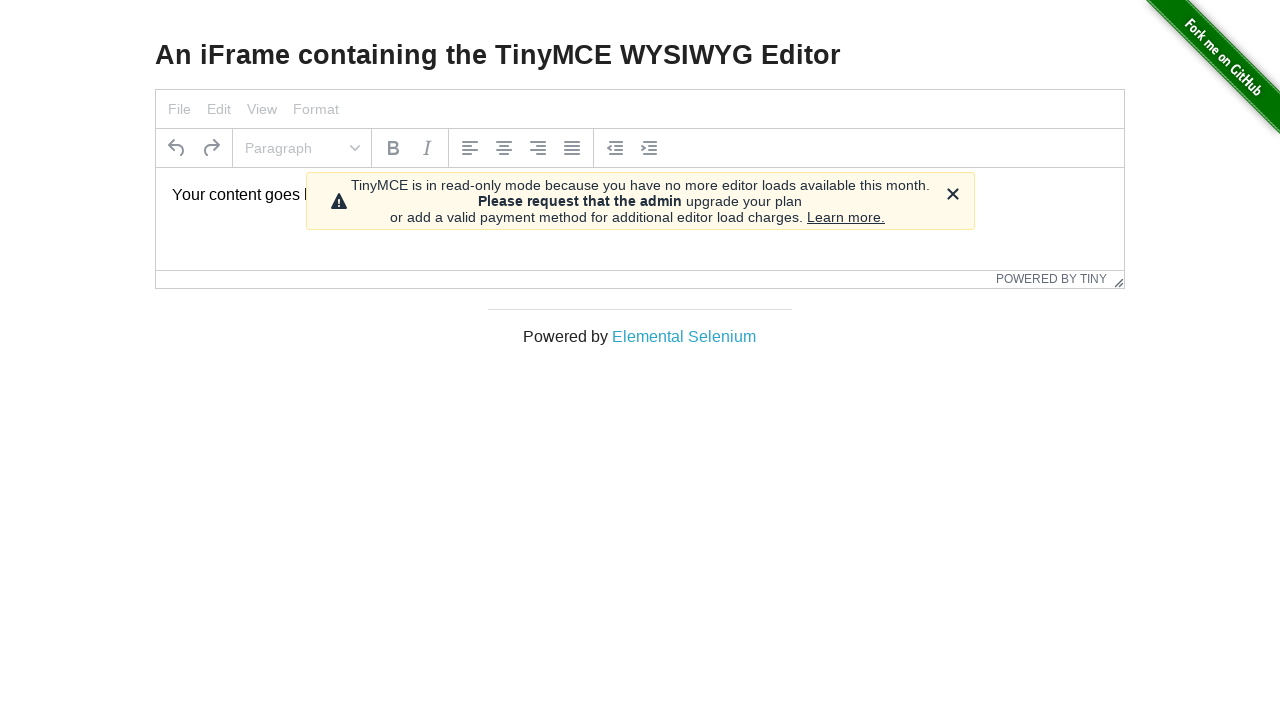